Tests the DemoQA Elements Text Box form by navigating to the text box section, filling in various fields (name, email with multiple format attempts, current address, permanent address), and submitting the form.

Starting URL: https://demoqa.com

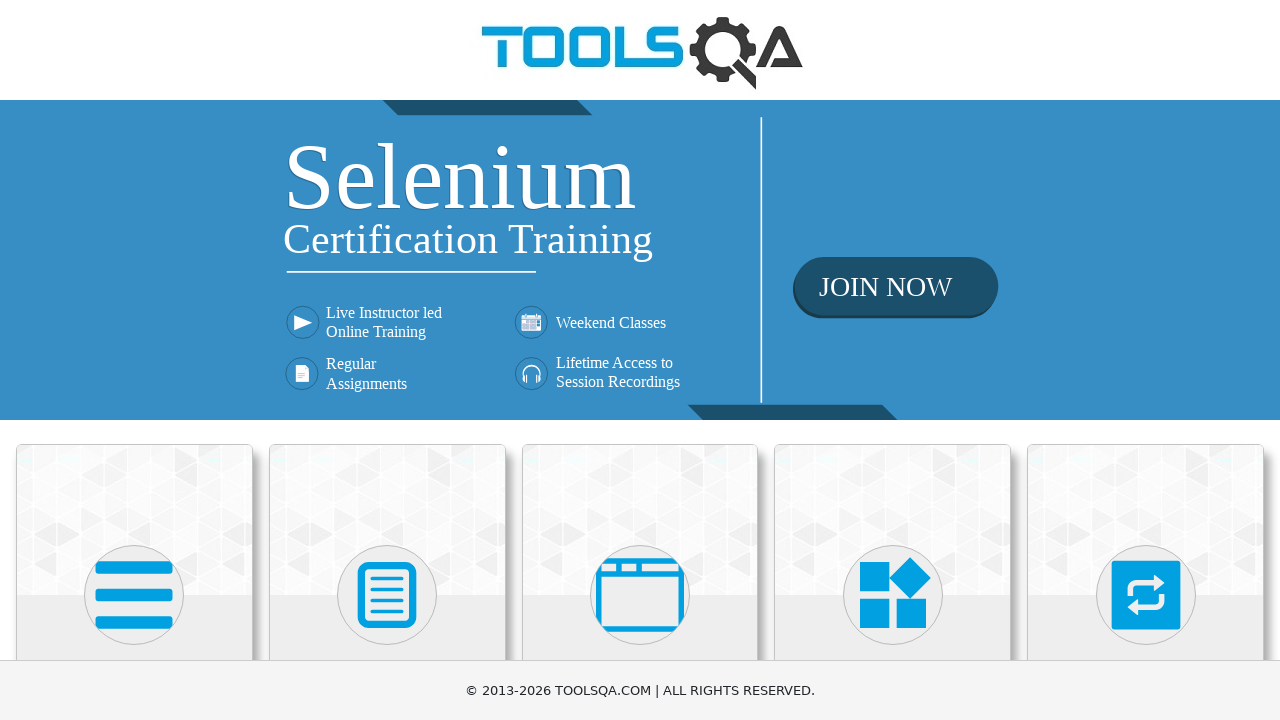

Clicked on Elements menu (first avatar card) at (134, 595) on (//div[@class='avatar mx-auto white'])[1]
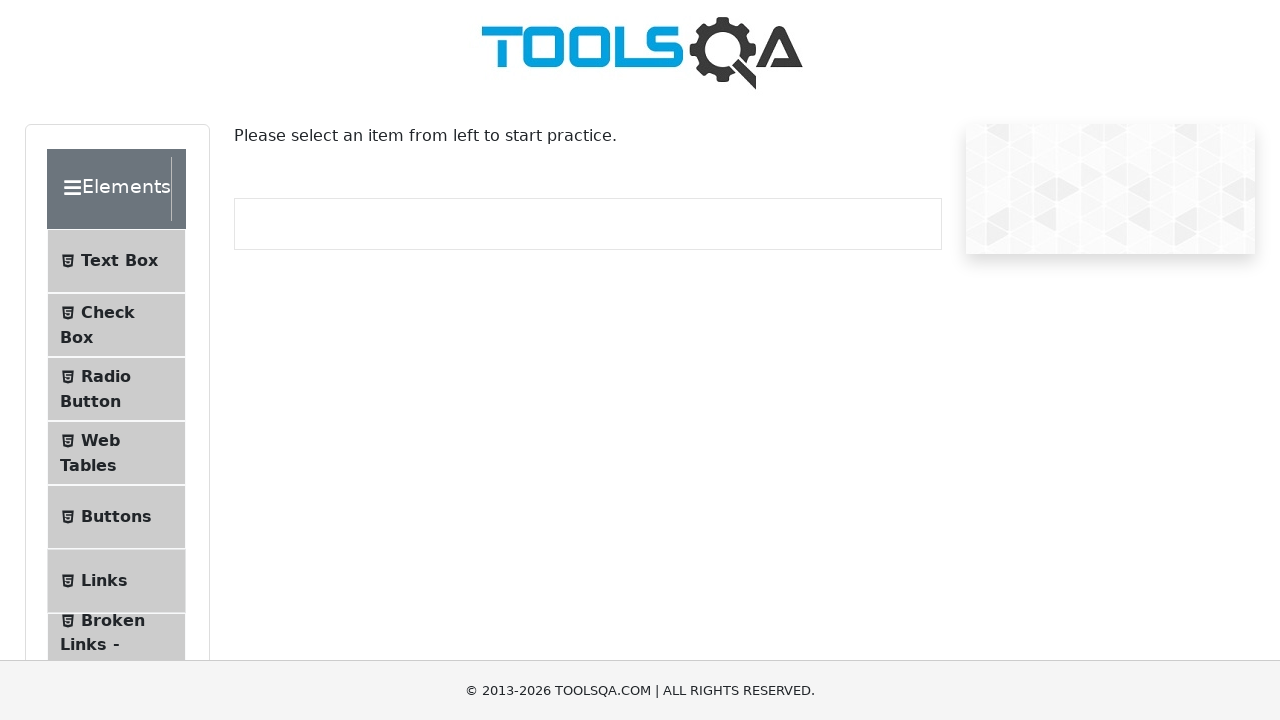

Clicked on Text Box submenu at (116, 261) on #item-0
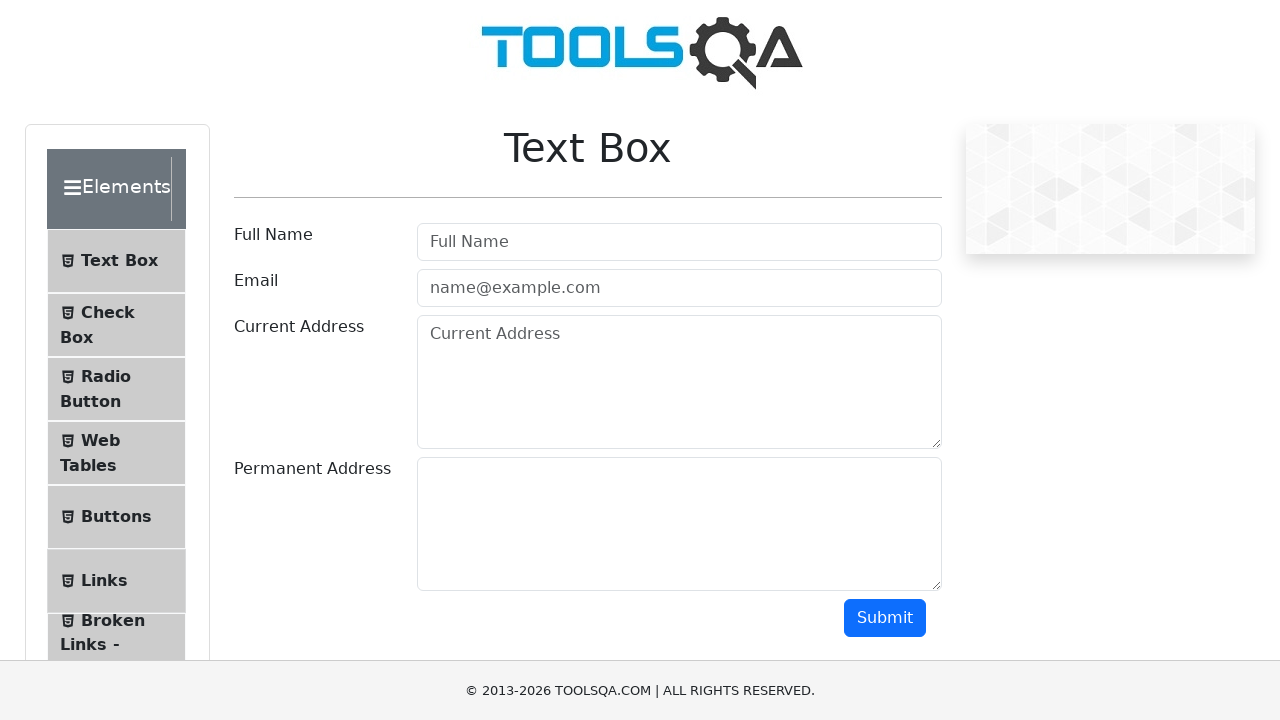

Scrolled down 350px to see the form
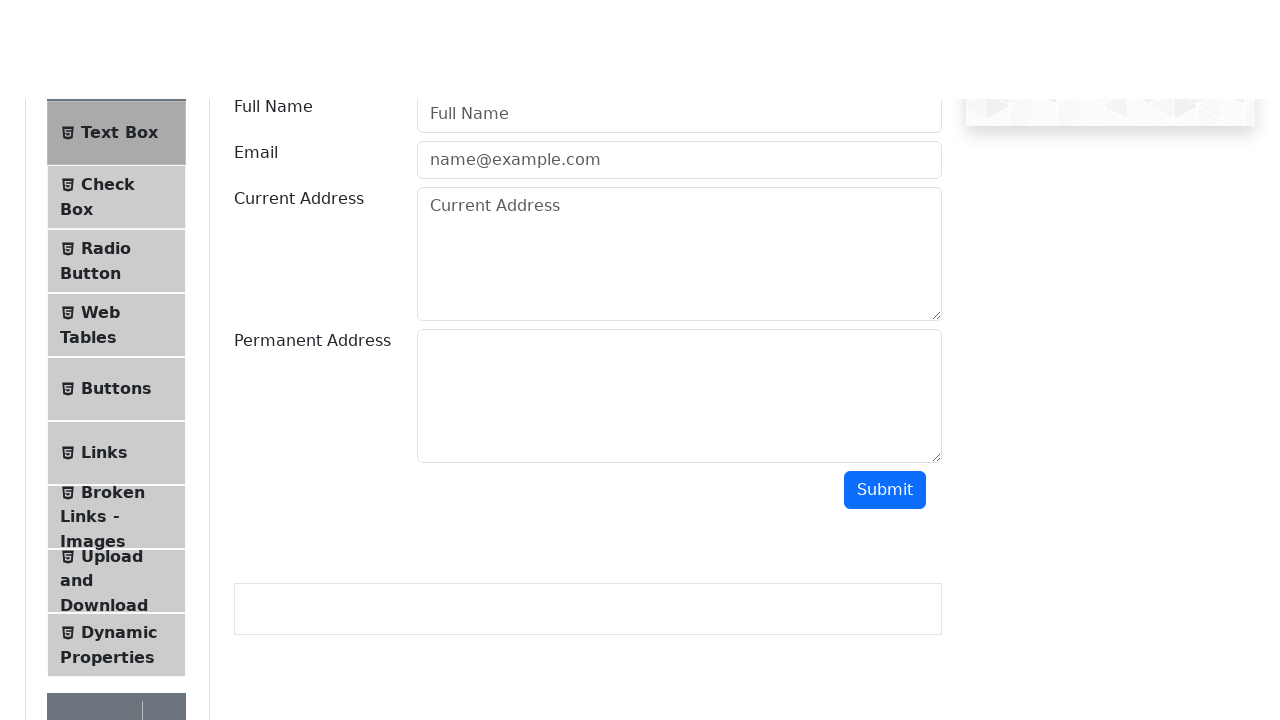

Filled full name field with 'FullNameTest' on #userName
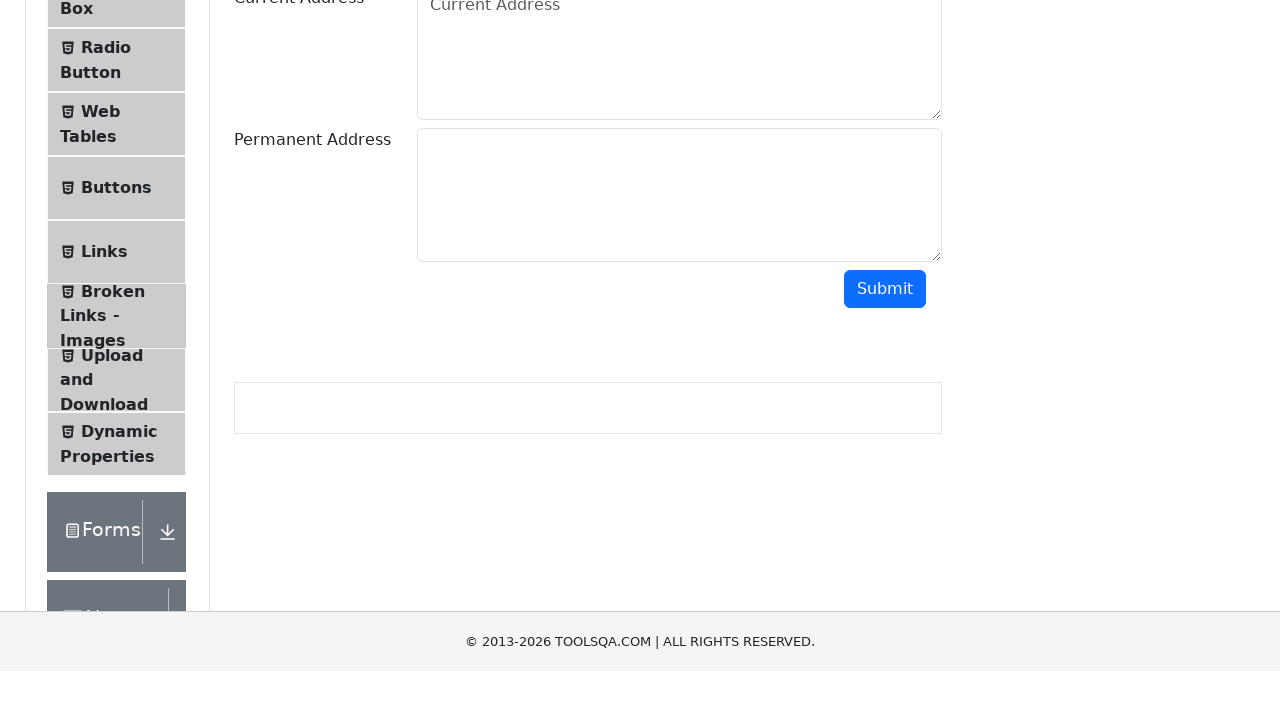

Filled email field with invalid format 'EmailTest' (no @) on #userEmail
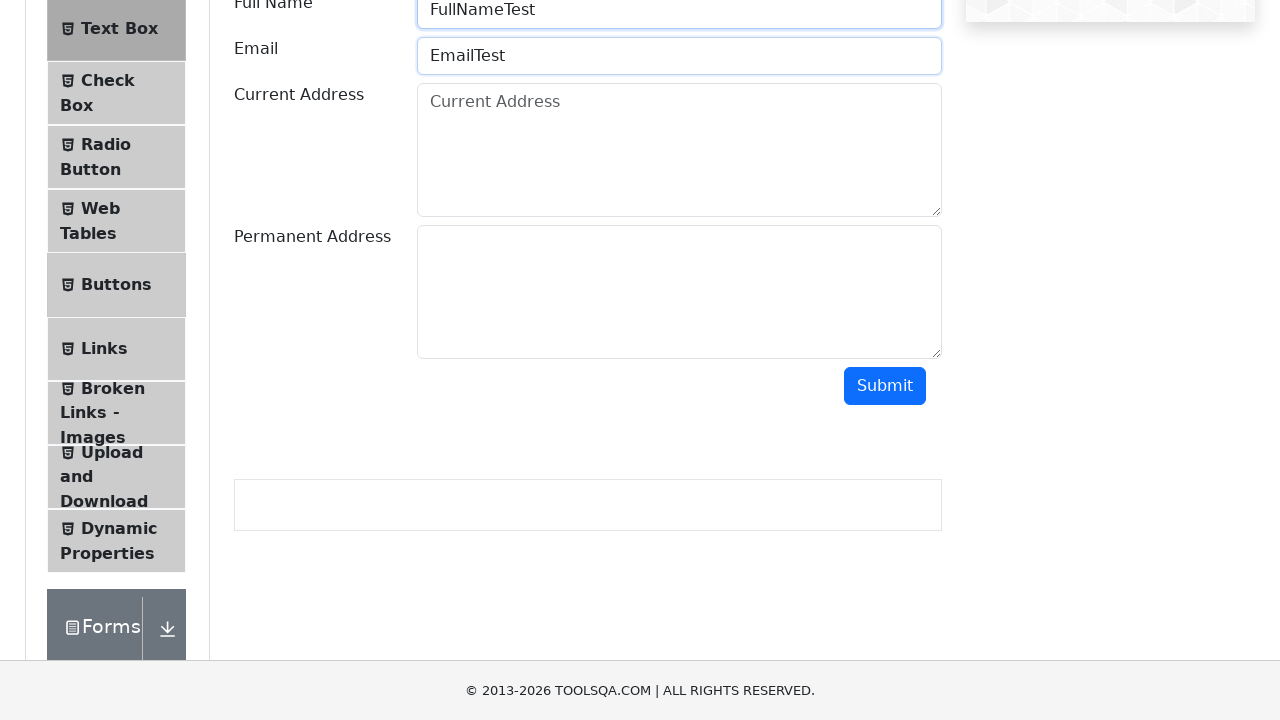

Clicked submit button with invalid email format at (885, 386) on #submit
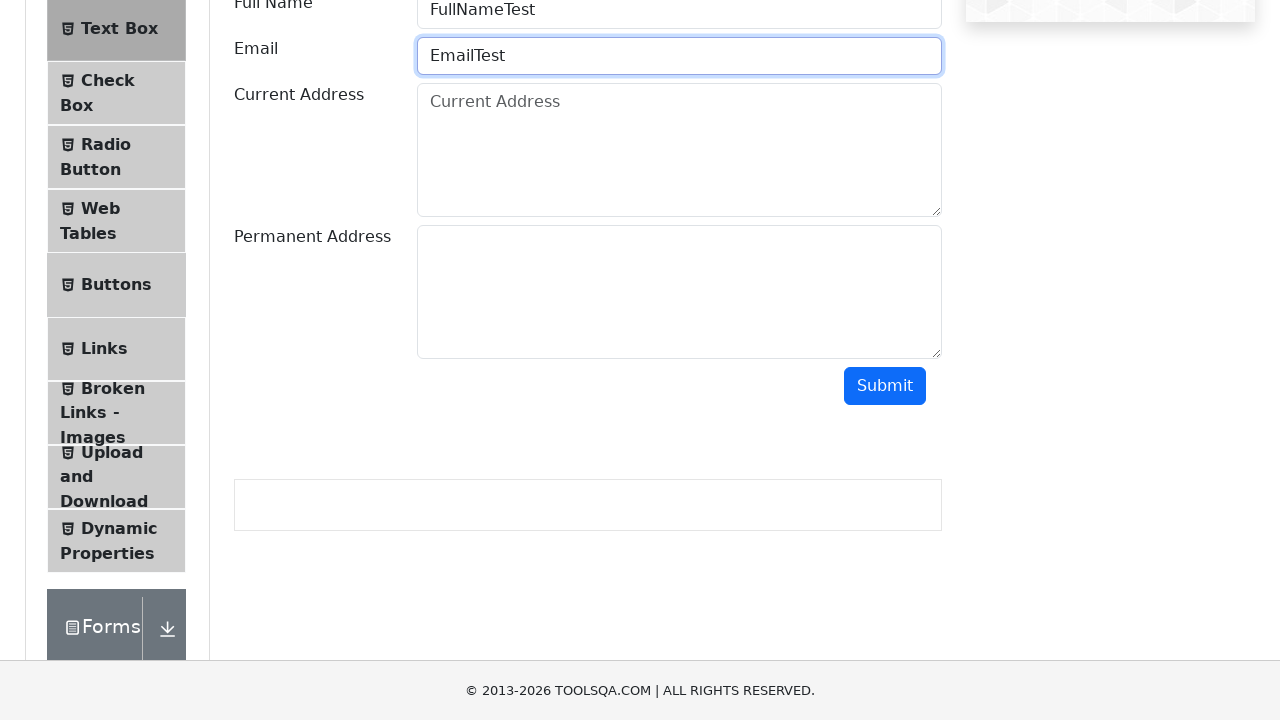

Cleared email field on #userEmail
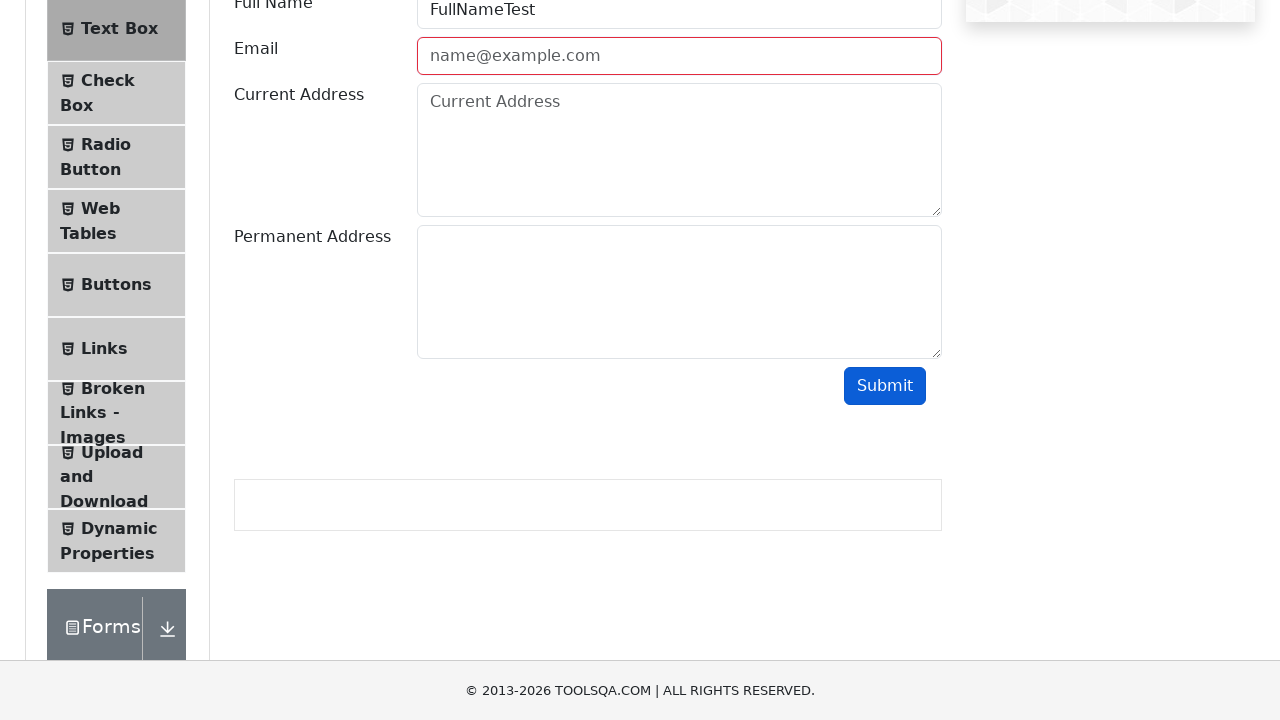

Filled email field with partial format 'EmailTest@' on #userEmail
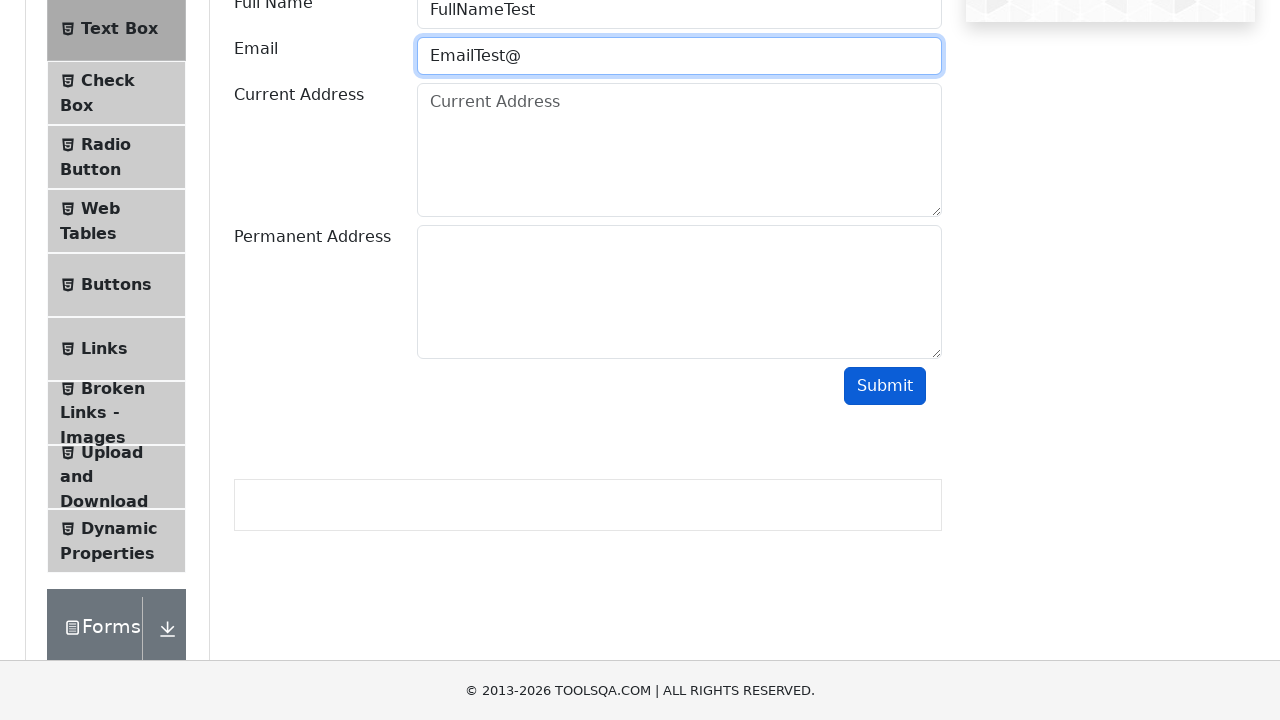

Clicked submit button with partial email format at (885, 386) on #submit
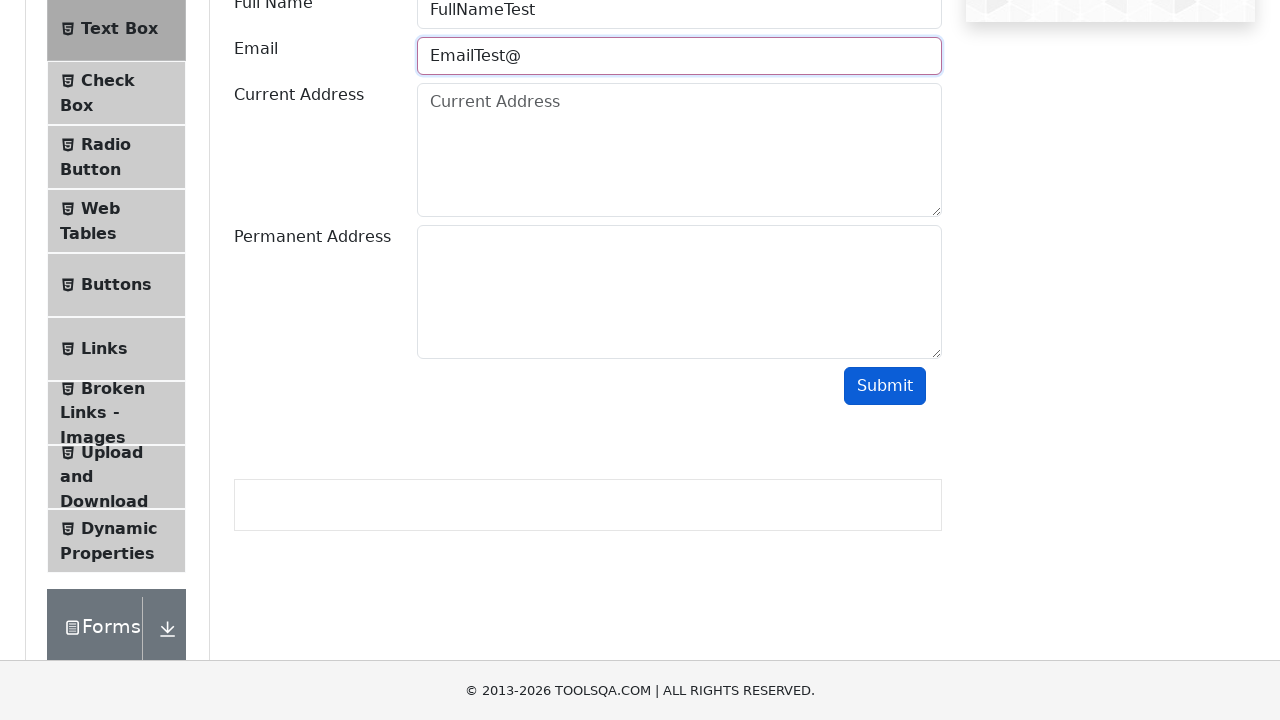

Cleared email field on #userEmail
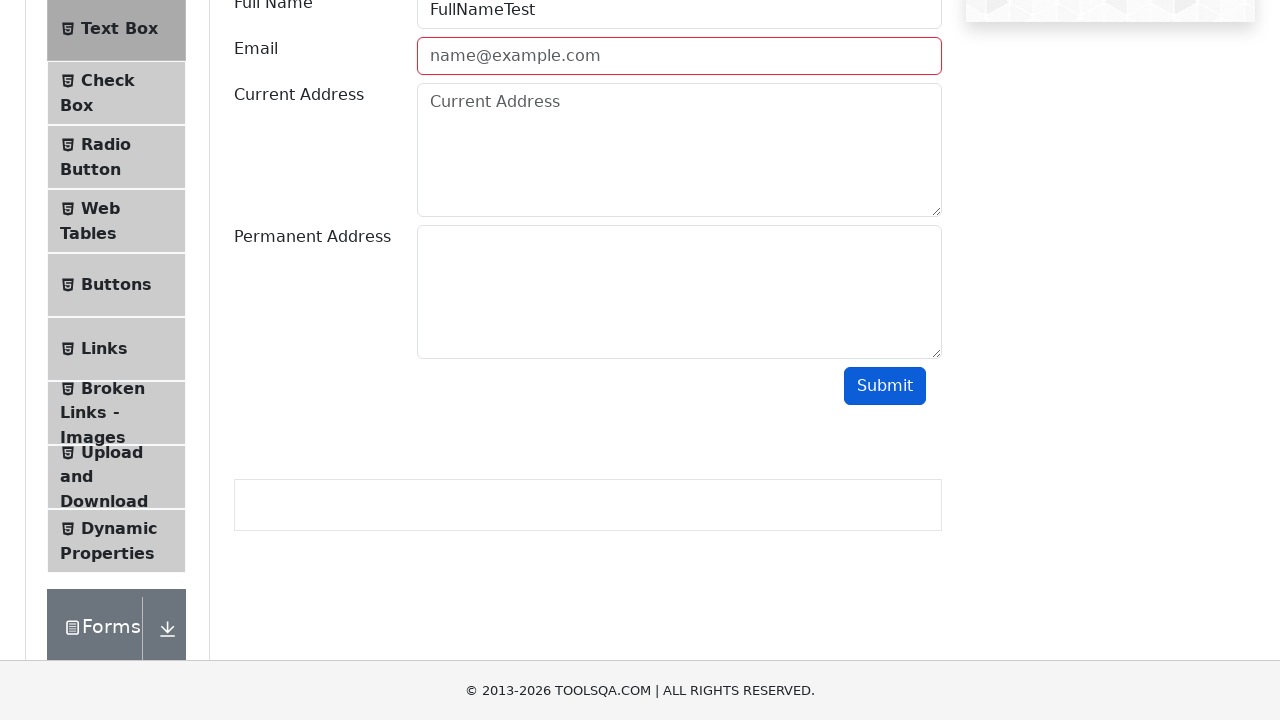

Filled email field with another partial format 'EmailTest@Test' on #userEmail
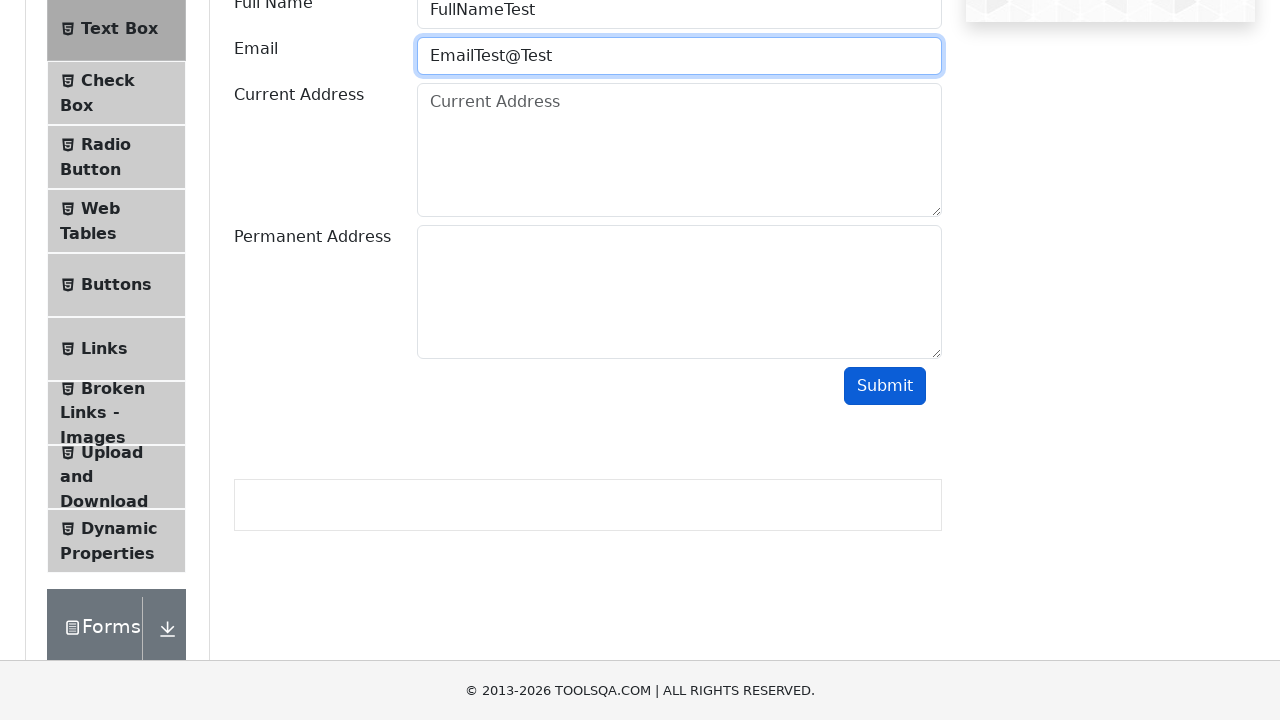

Clicked submit button with incomplete email format at (885, 386) on #submit
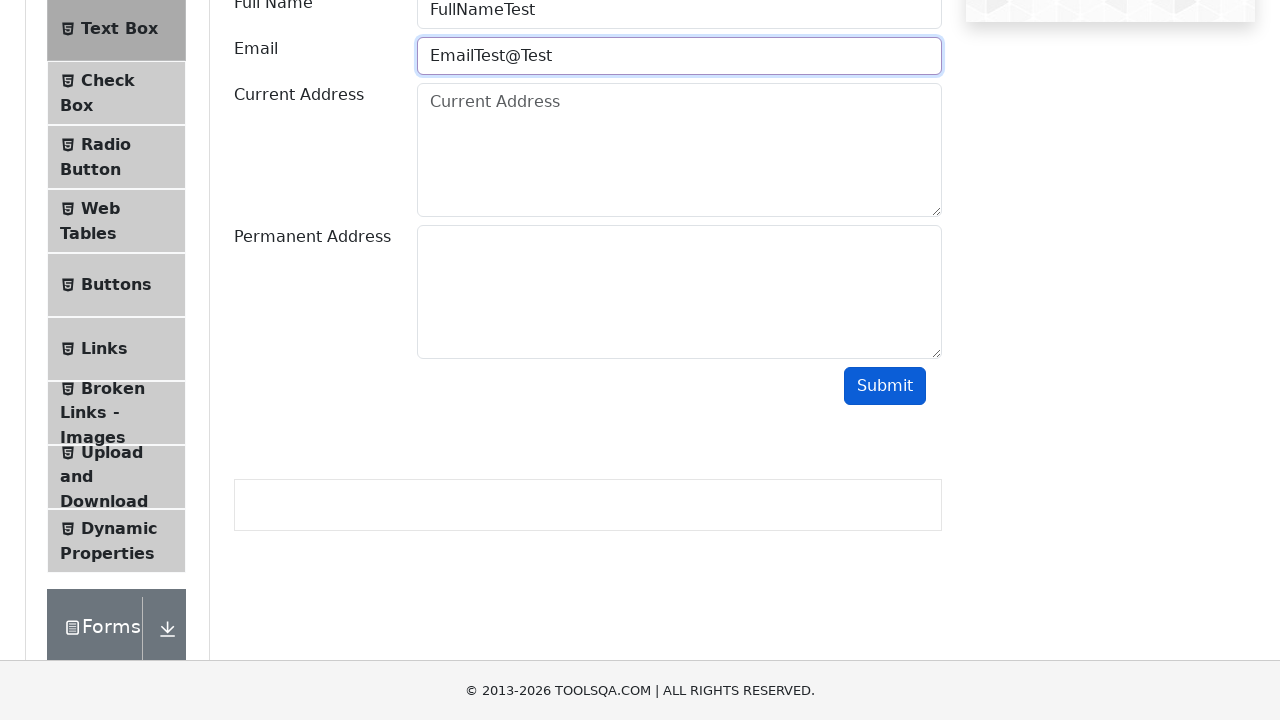

Cleared email field on #userEmail
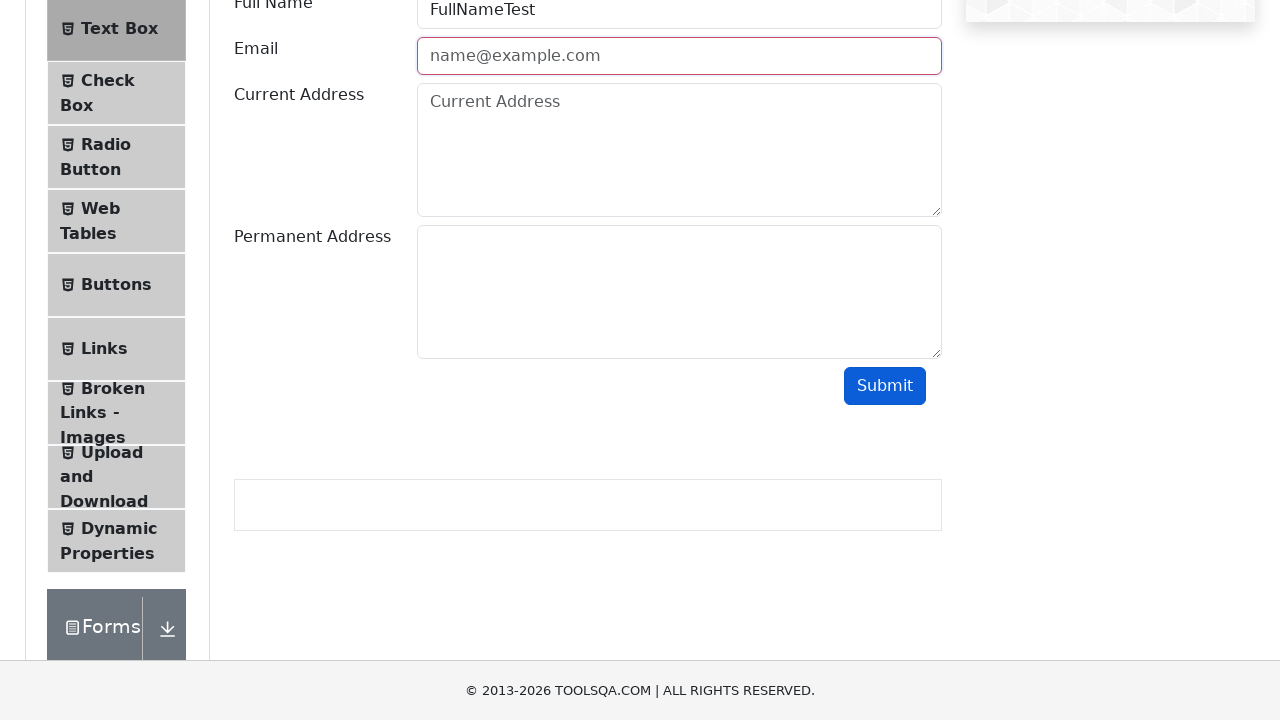

Filled email field with valid format 'EmailTest@Test.com' on #userEmail
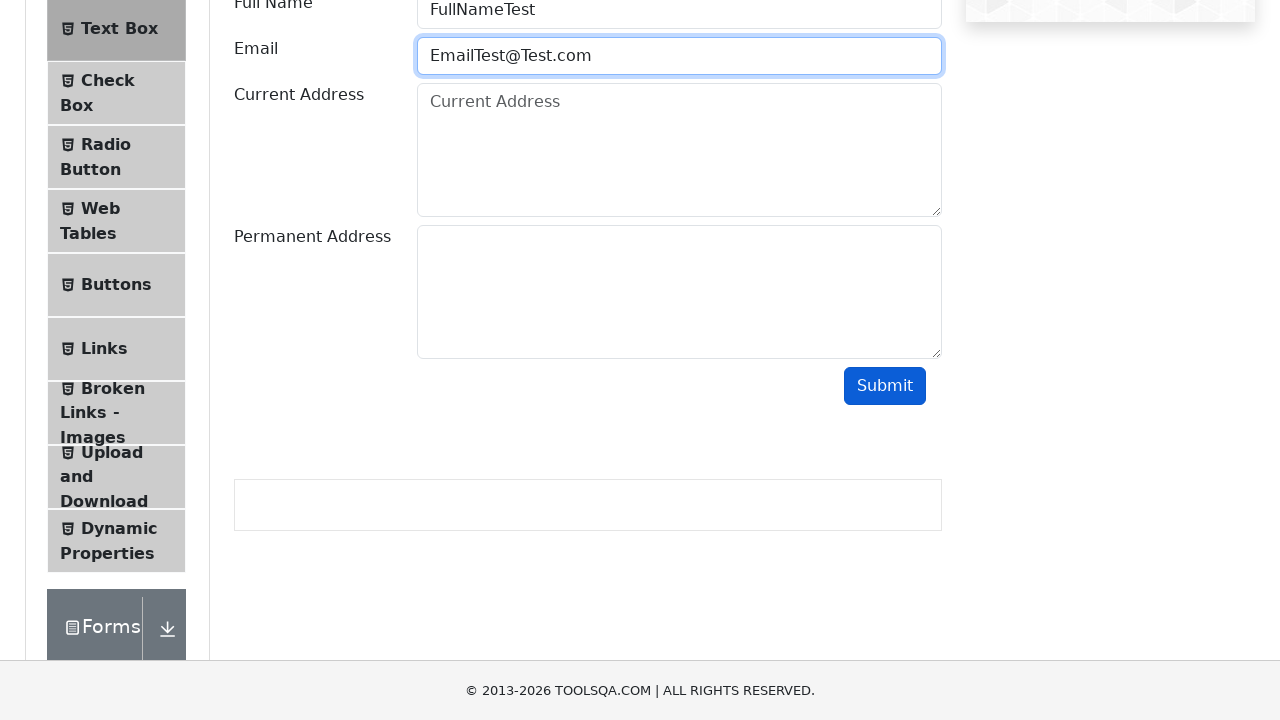

Filled current address field with 'CurrentAddressTest' on #currentAddress
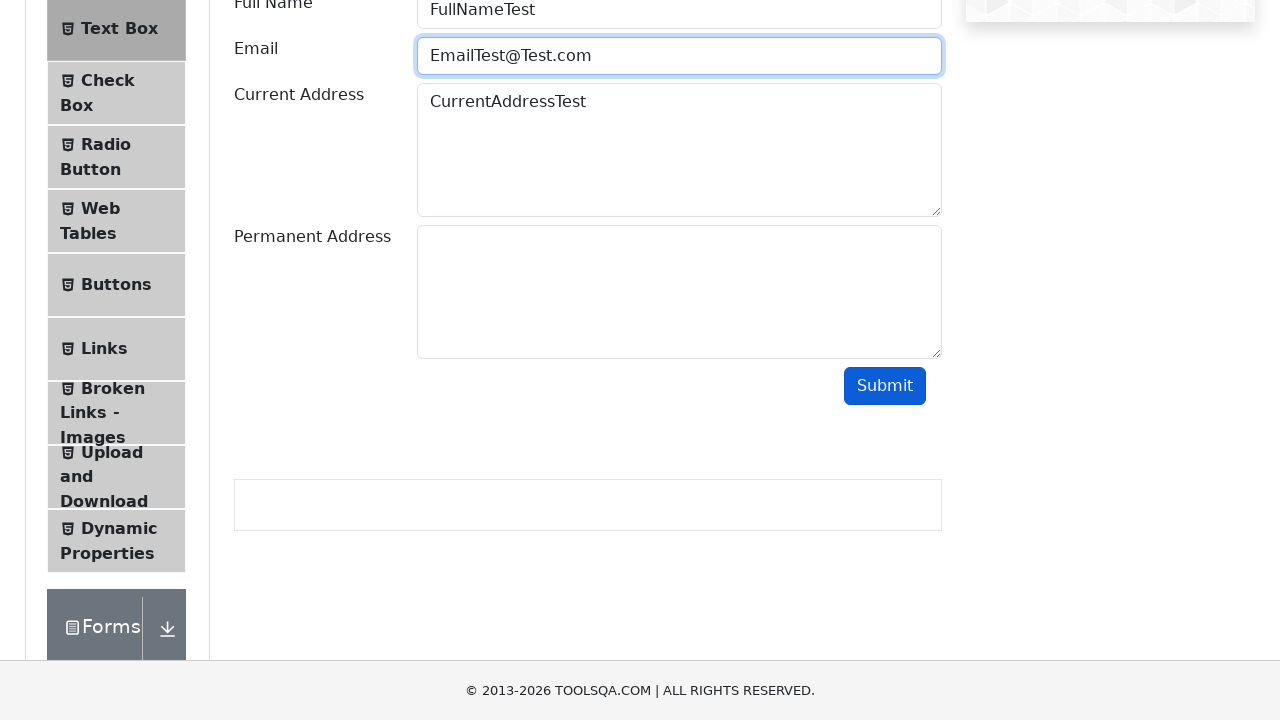

Filled permanent address field with 'PermanentAddressTest' on #permanentAddress
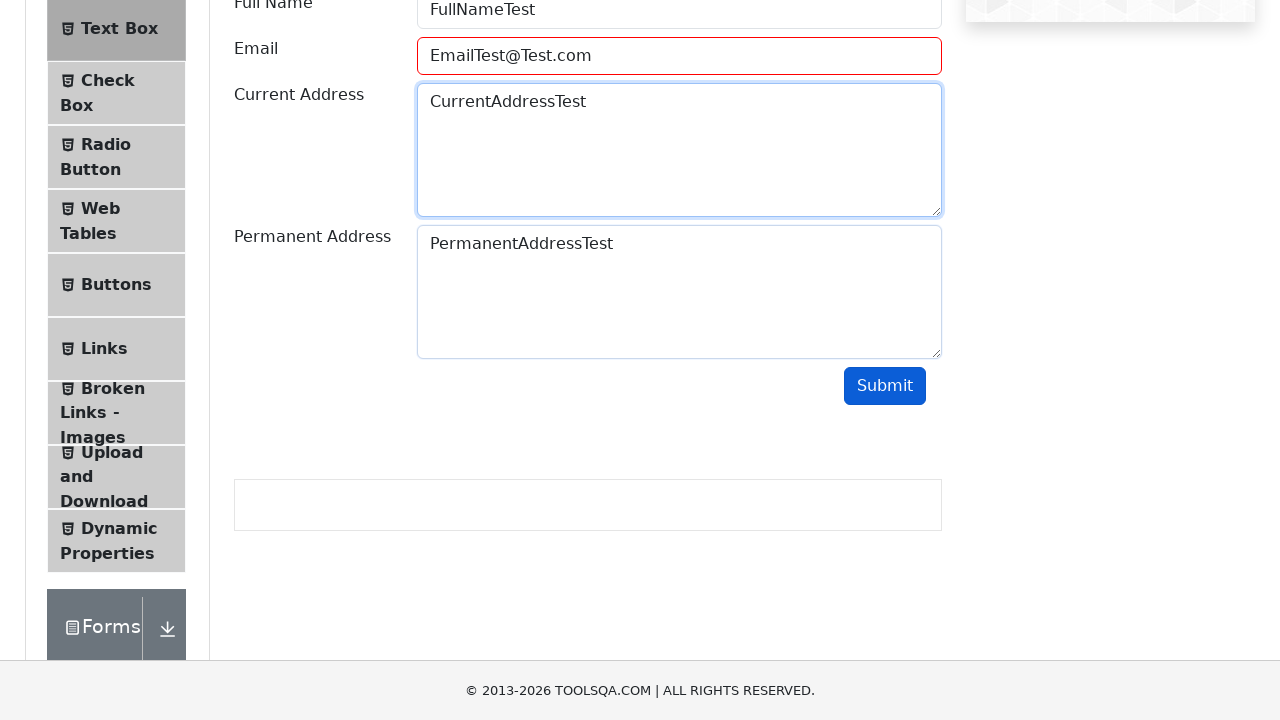

Clicked submit button with all fields properly filled at (885, 386) on #submit
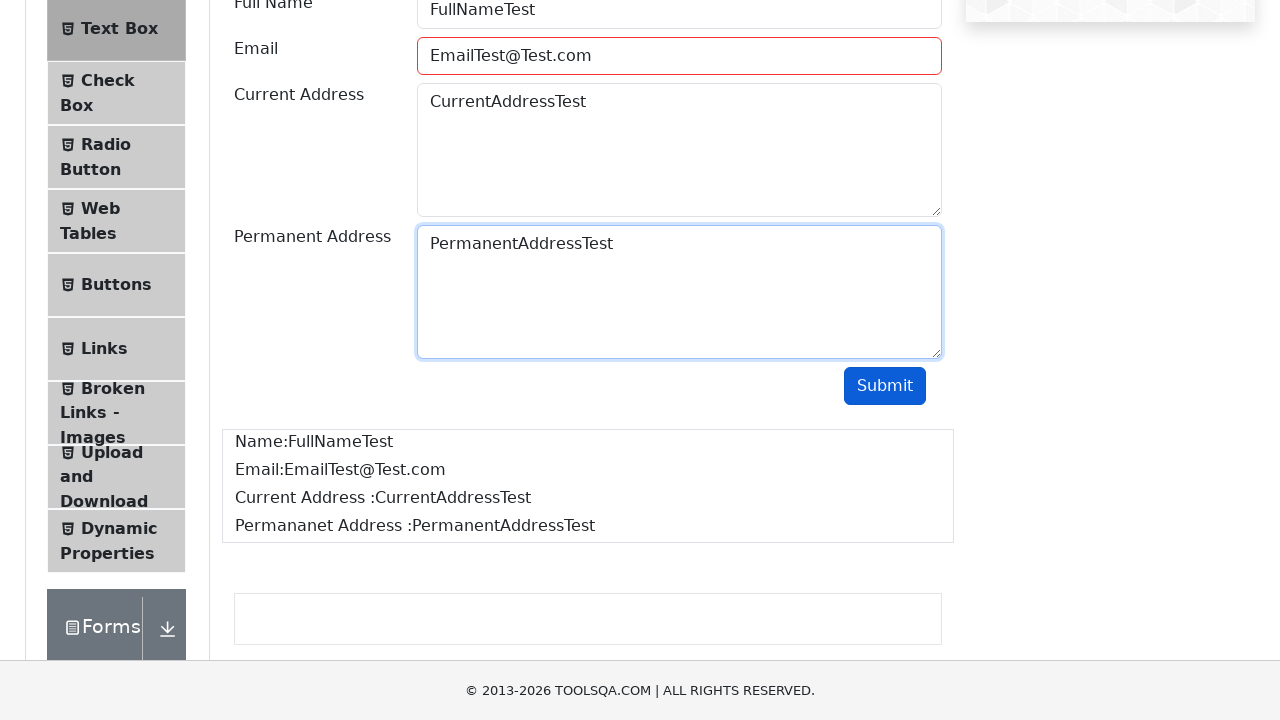

Form output appeared after submission
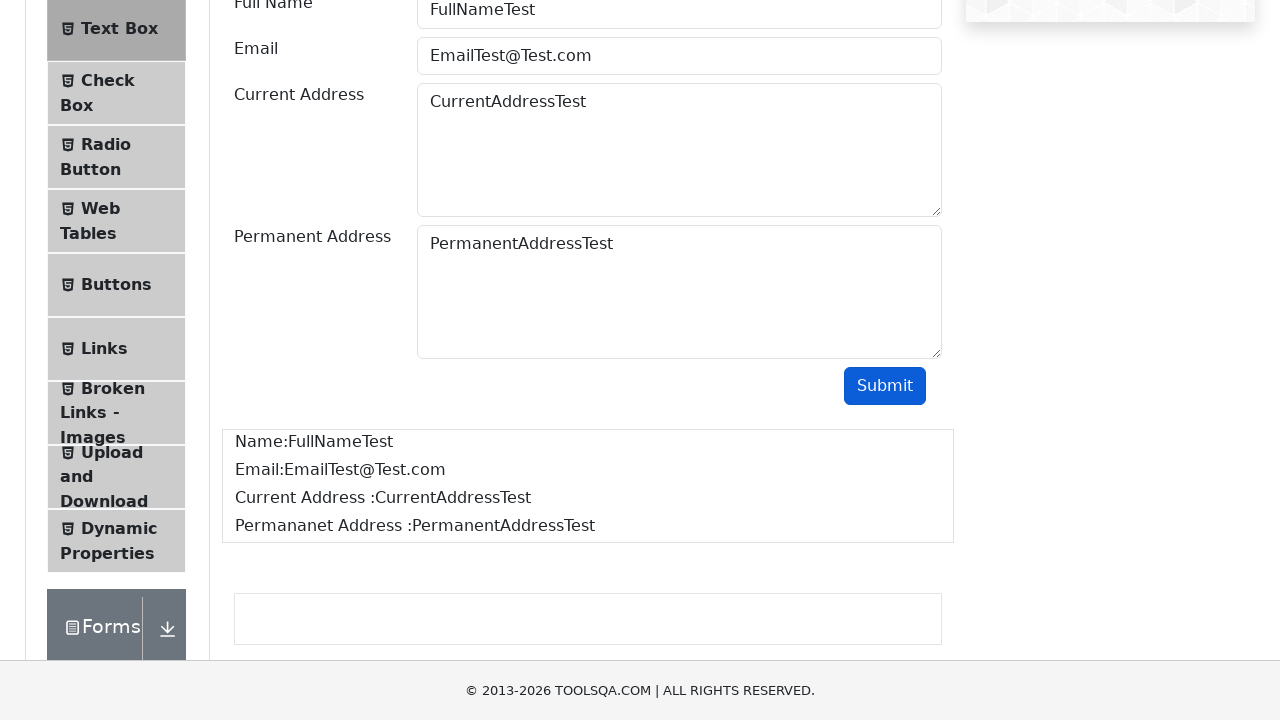

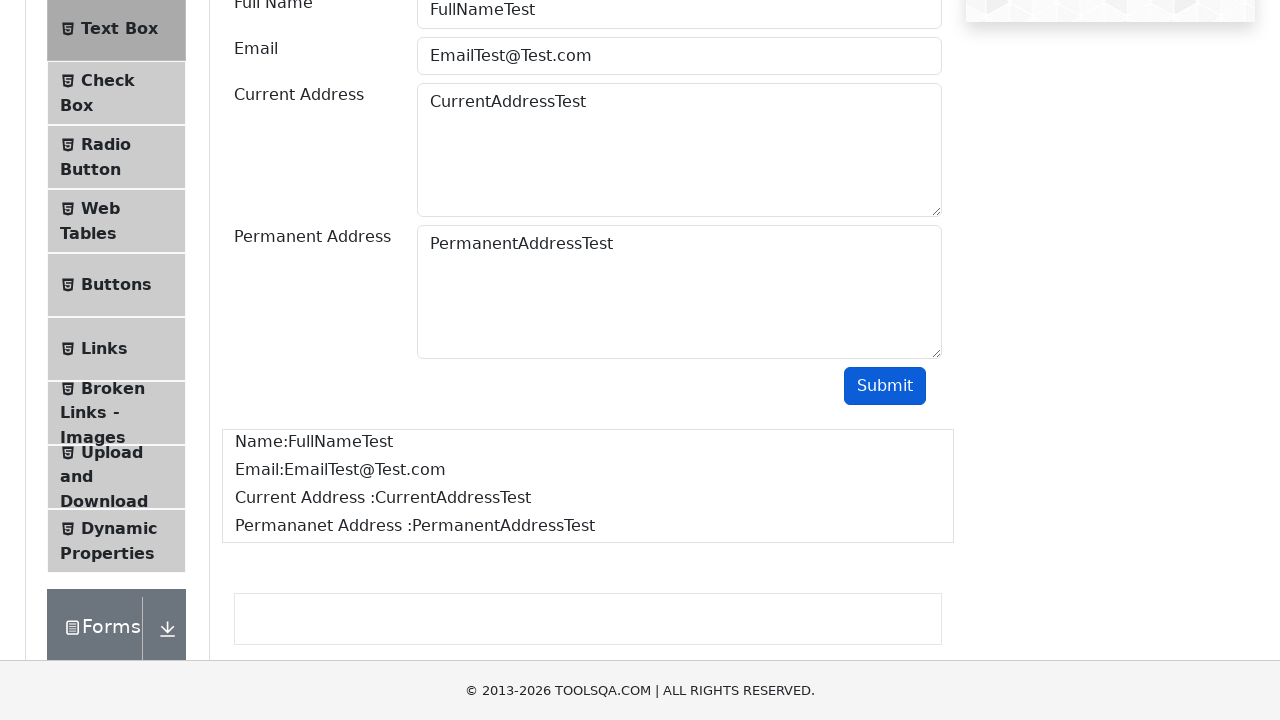